Tests adding a new todo item to the sample todo app by entering text in the input field and verifying the item appears in the list

Starting URL: https://lambdatest.github.io/sample-todo-app/

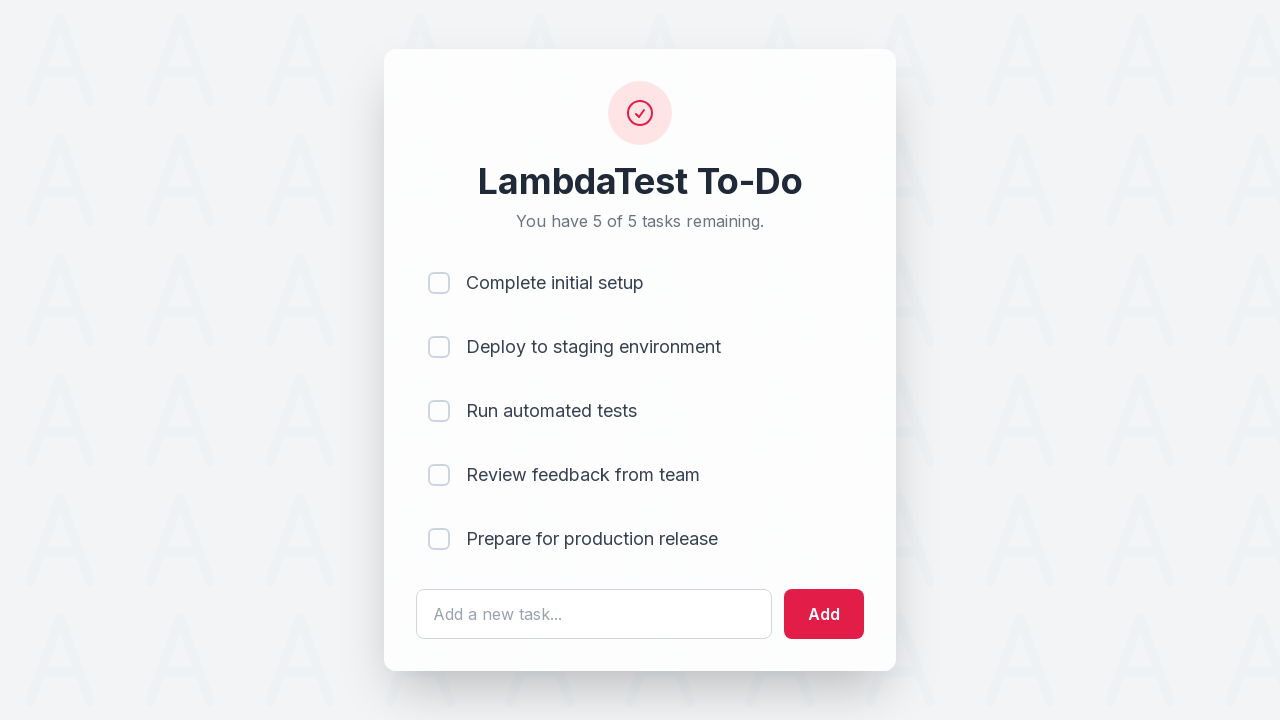

Filled todo input field with 'Automation testing with Selenium and JavaScript' on #sampletodotext
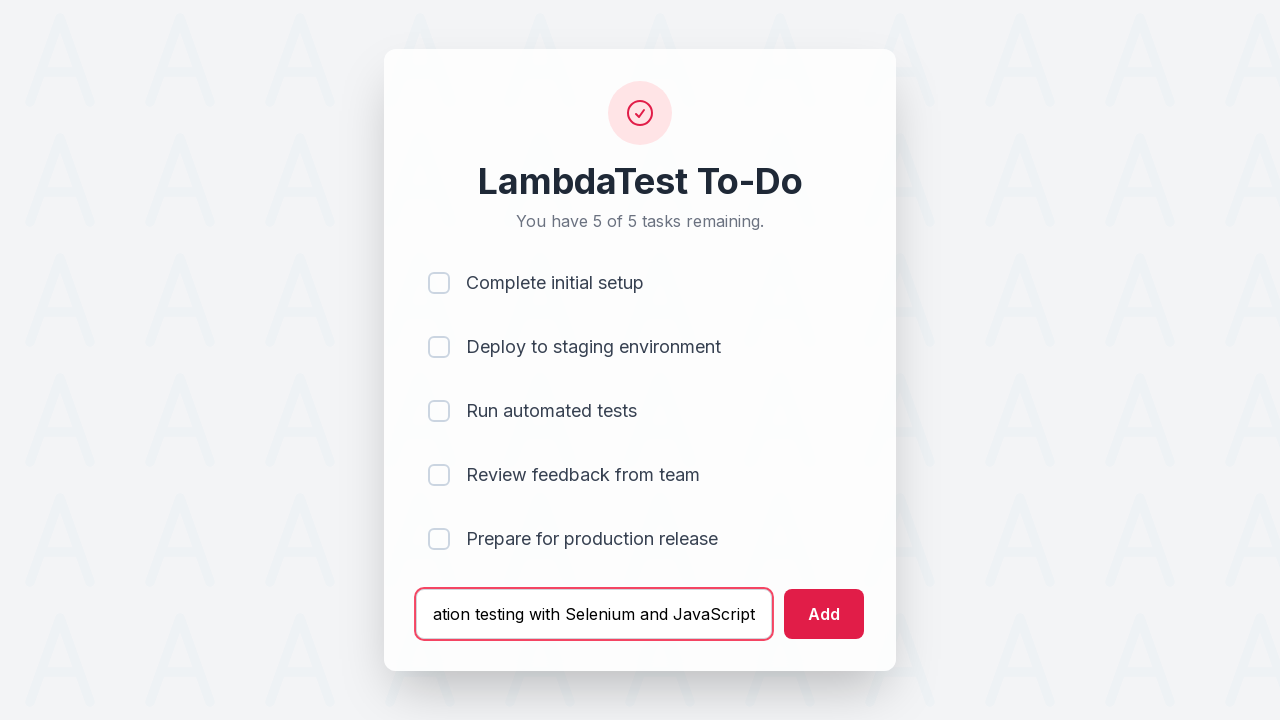

Pressed Enter to submit the new todo item on #sampletodotext
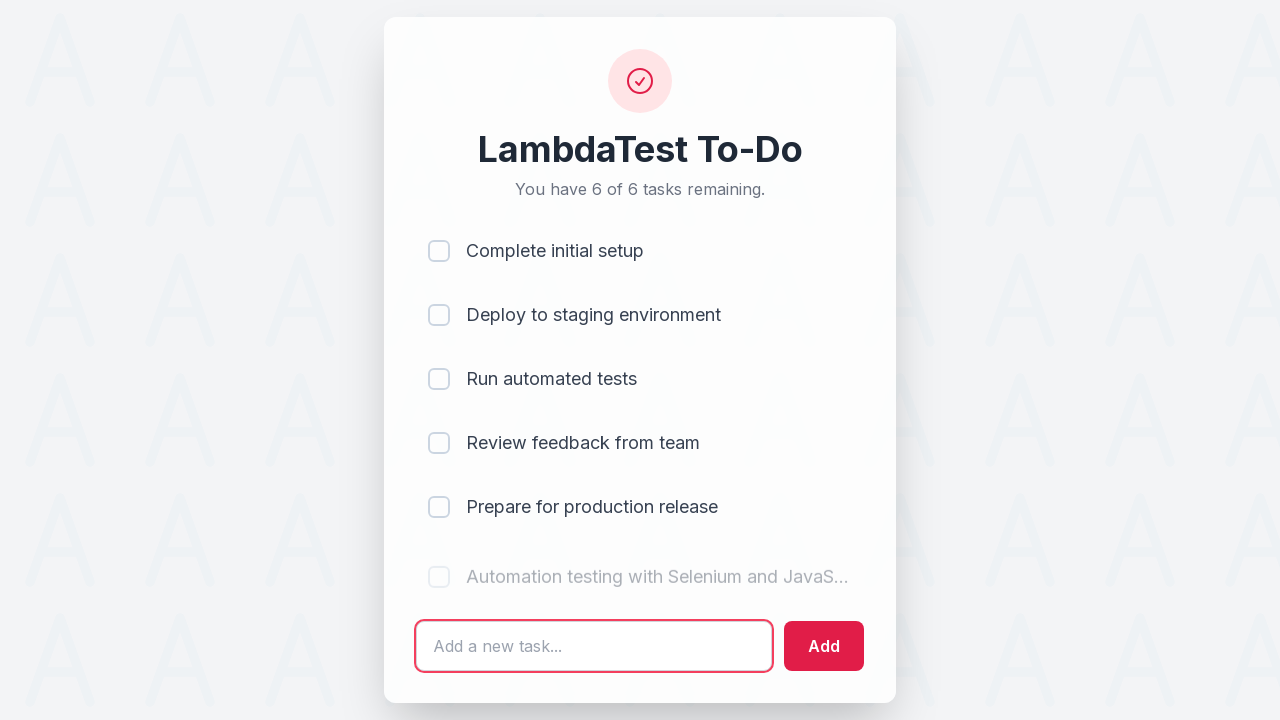

Waited 2 seconds for the todo item to be added
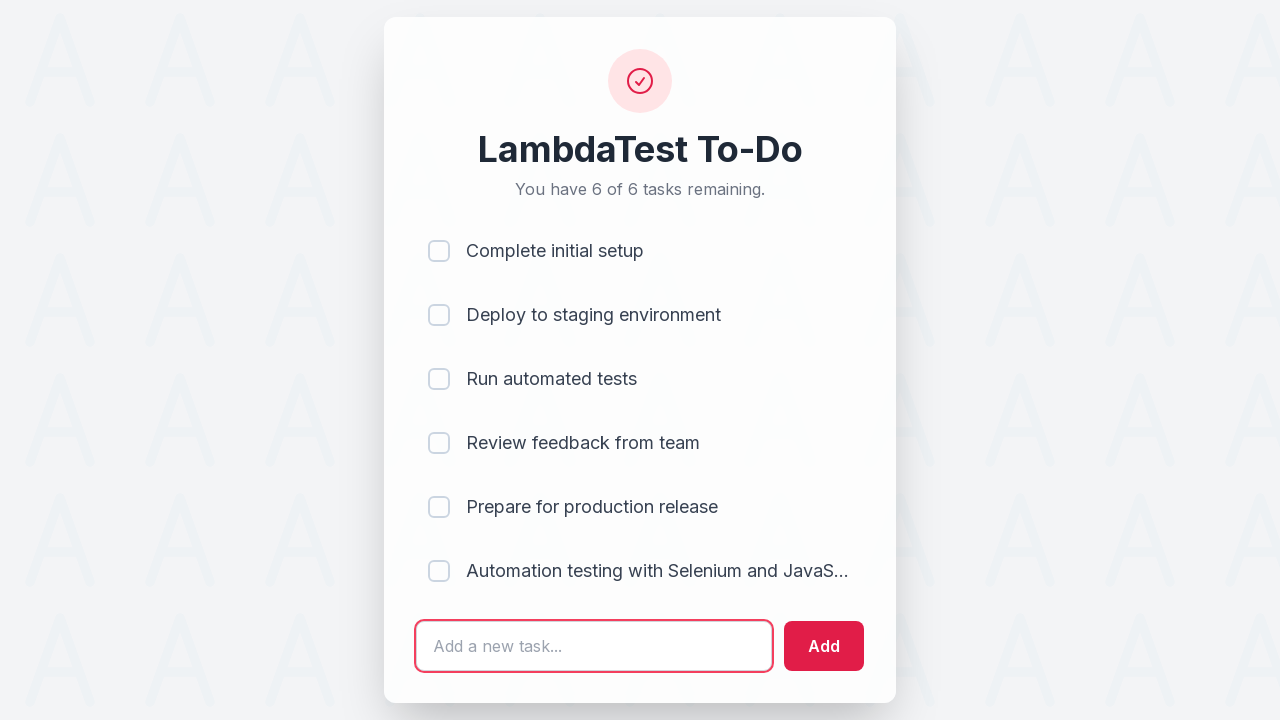

Verified the last todo item appeared in the list
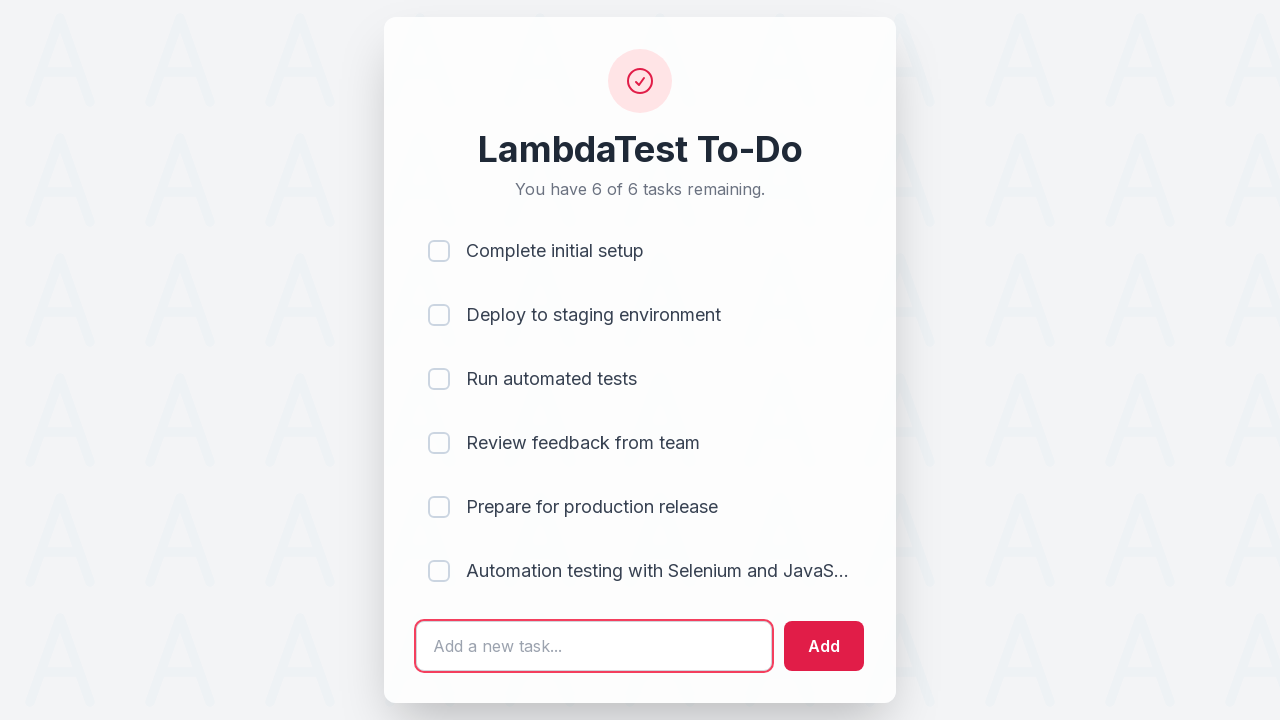

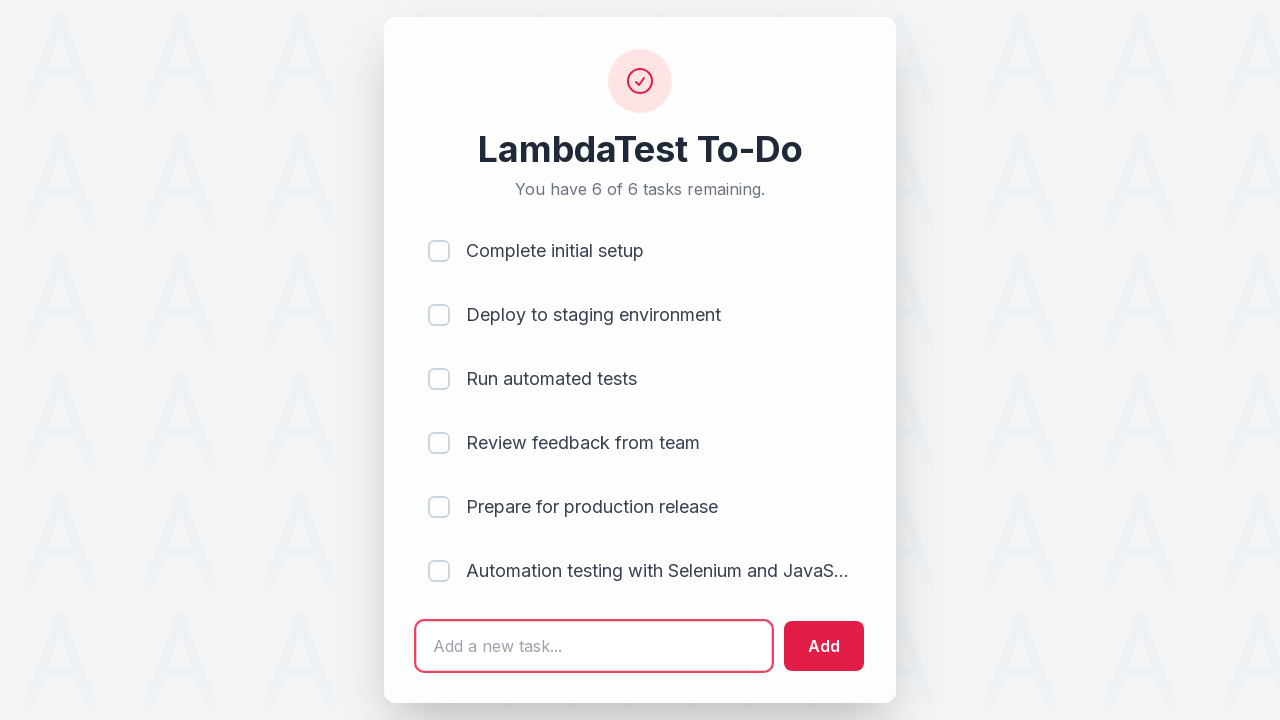